Fills out the text box form with user information (name, email, addresses) and verifies that the submitted data is displayed in the output section.

Starting URL: https://demoqa.com/text-box

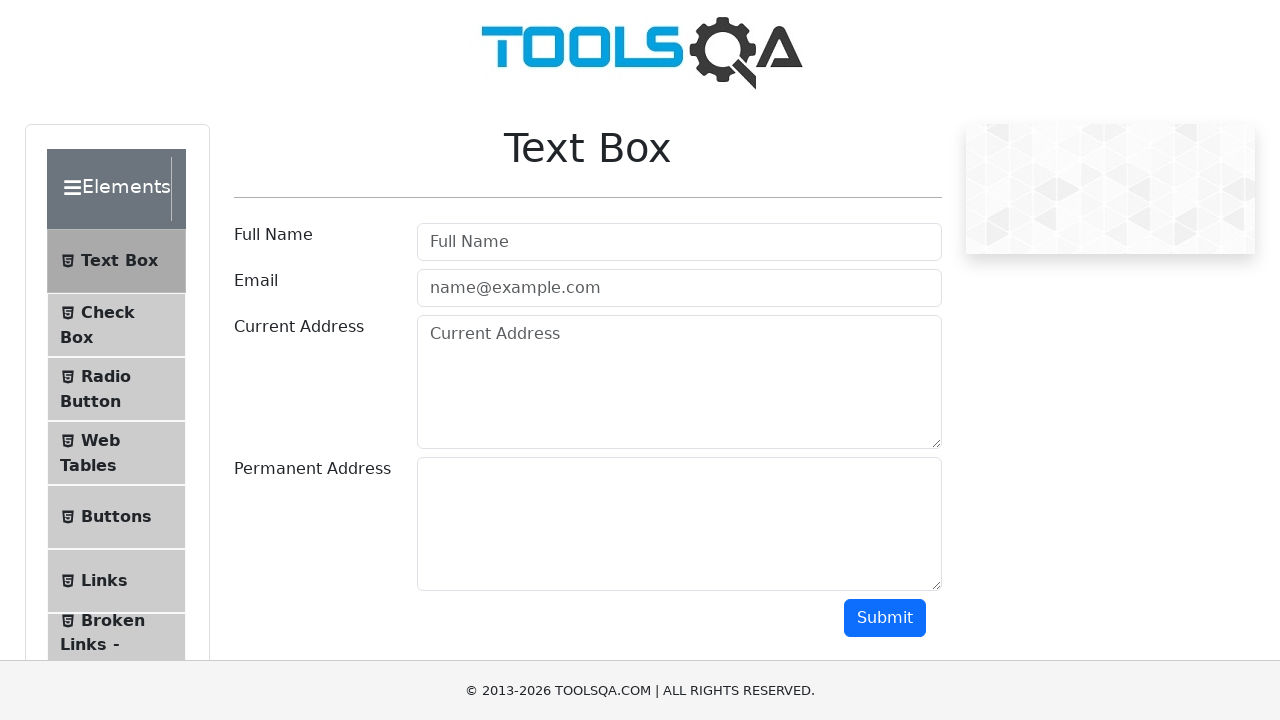

Filled userName field with 'Marcus Thompson' on #userName
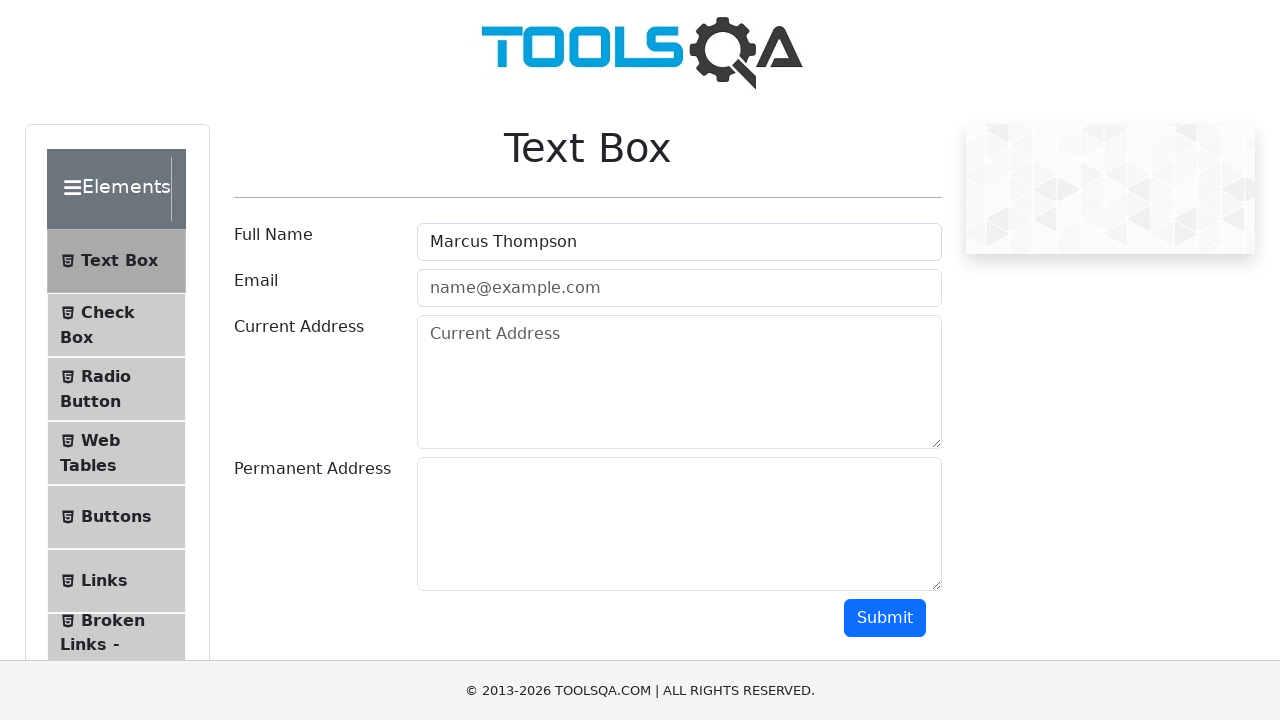

Filled userEmail field with 'marcus.thompson@example.com' on #userEmail
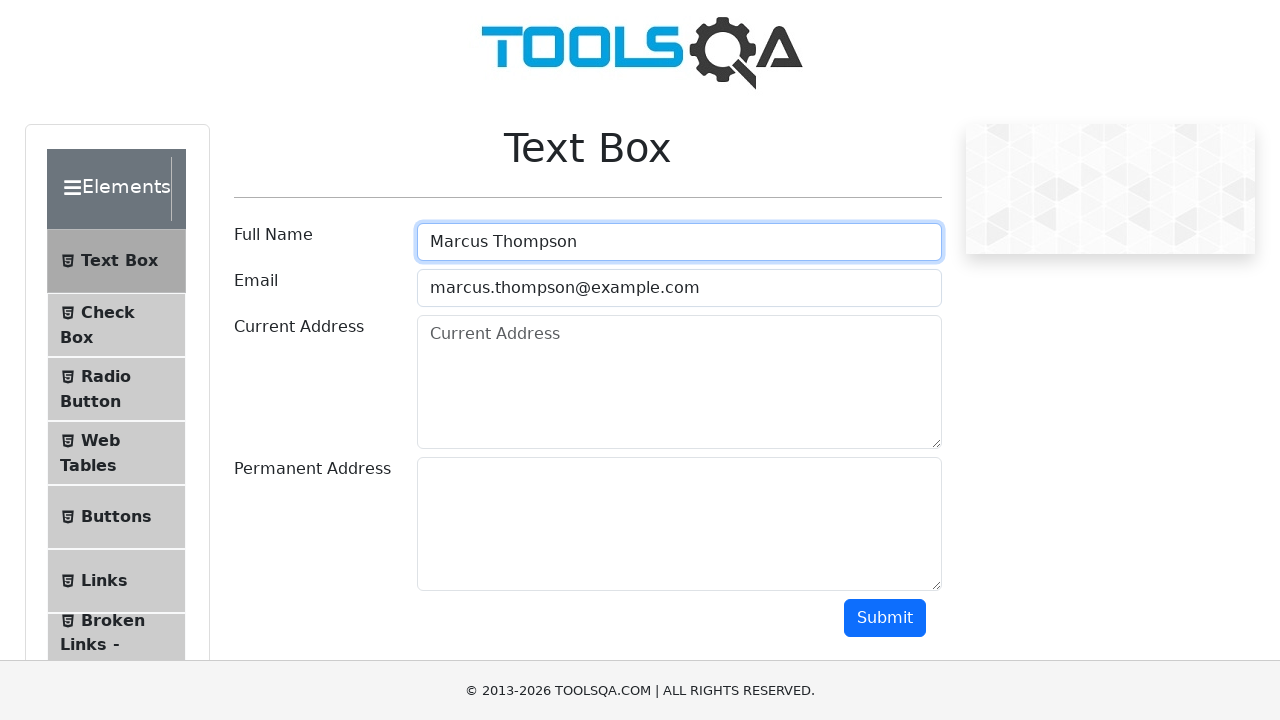

Filled currentAddress field with '1542 Ocean View Drive, San Diego, CA 92101' on #currentAddress
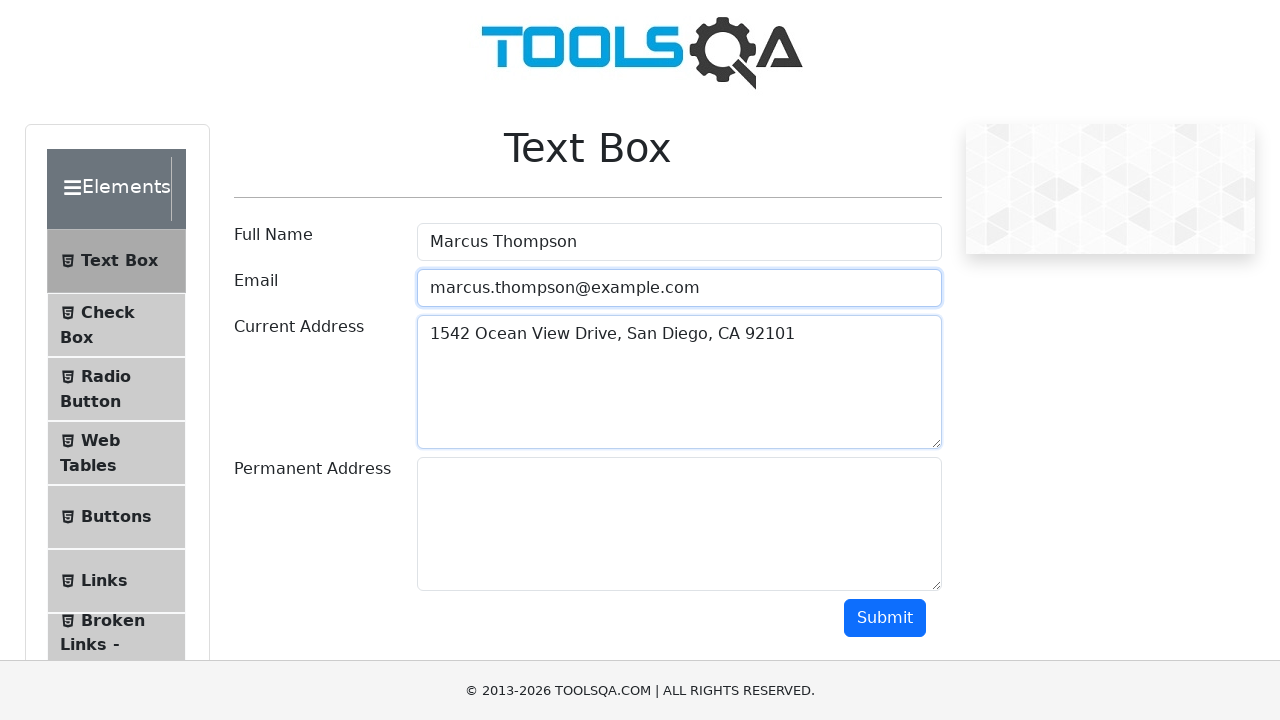

Filled permanentAddress field with '8834 Mountain Ridge Road, Denver, CO 80202' on #permanentAddress
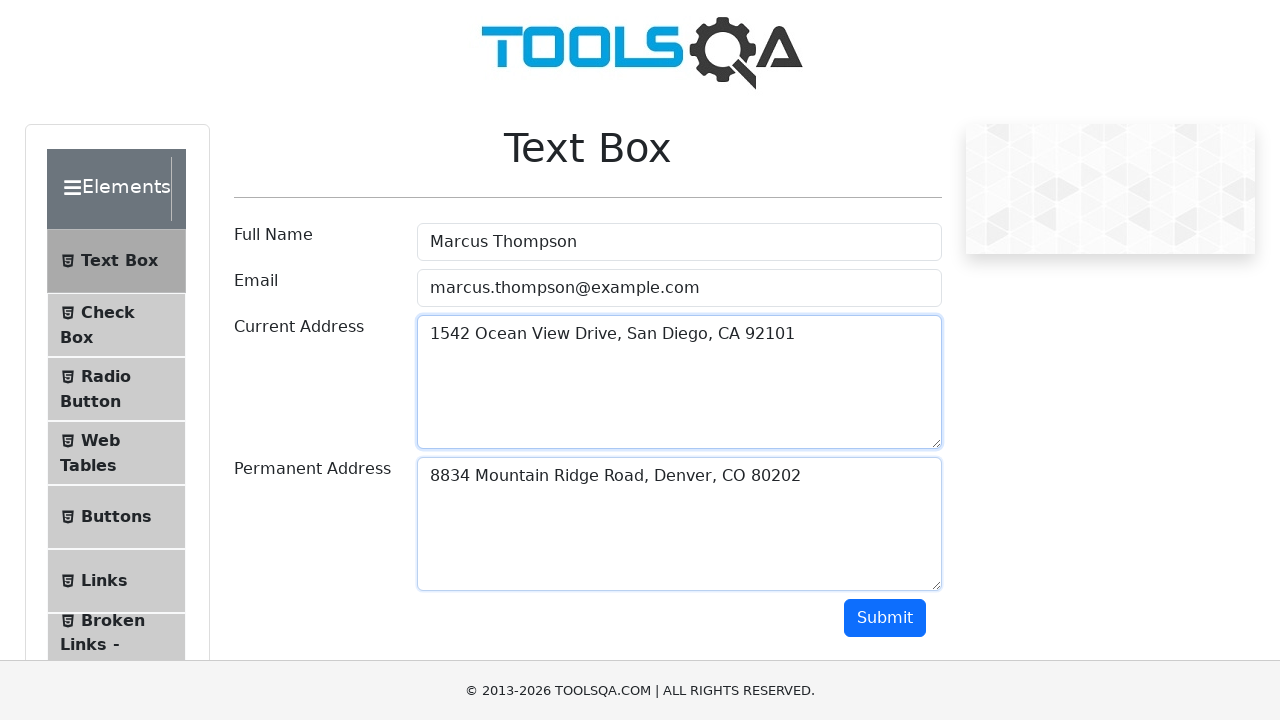

Clicked submit button to submit the form at (885, 618) on #submit
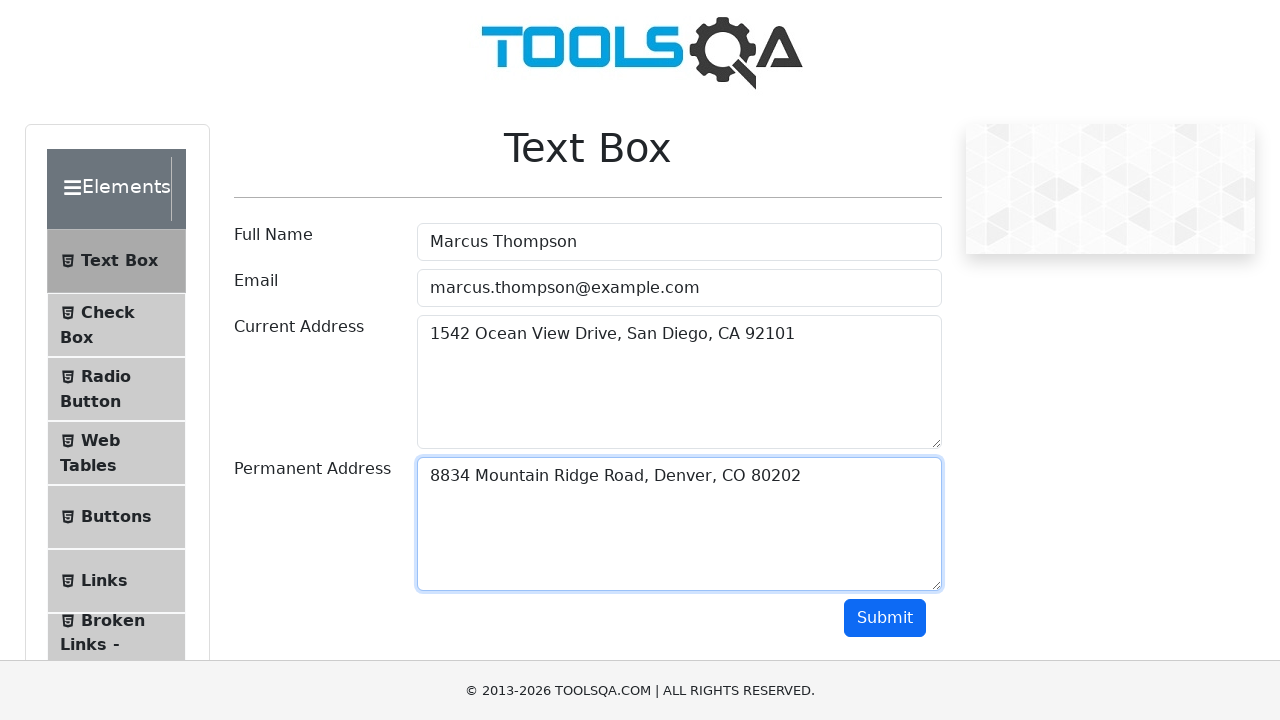

Output section appeared after form submission
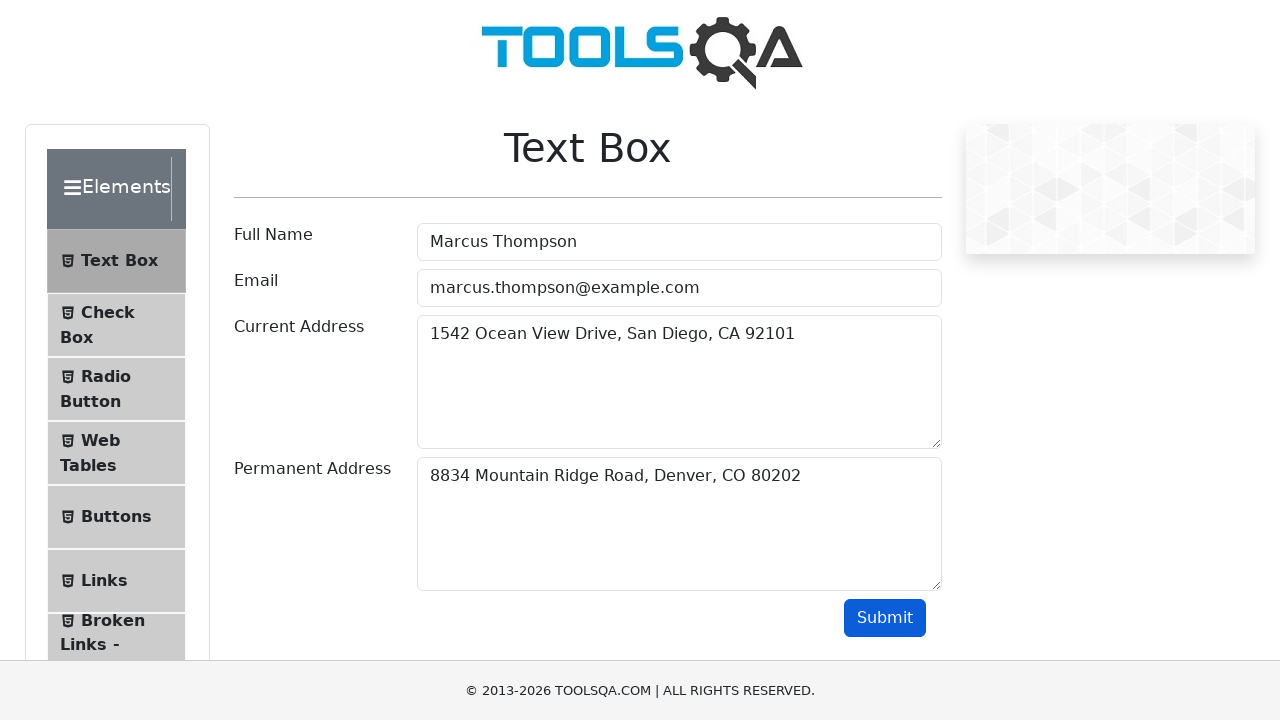

Retrieved output text content
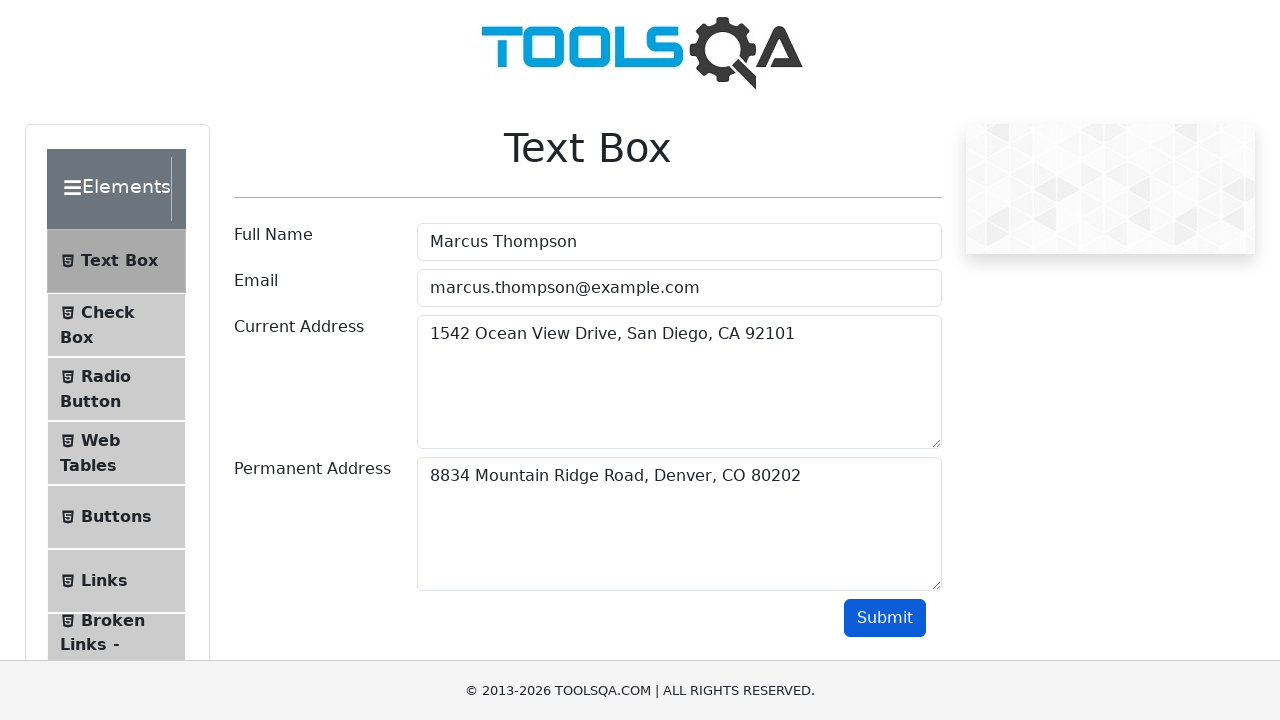

Verified output text is not None
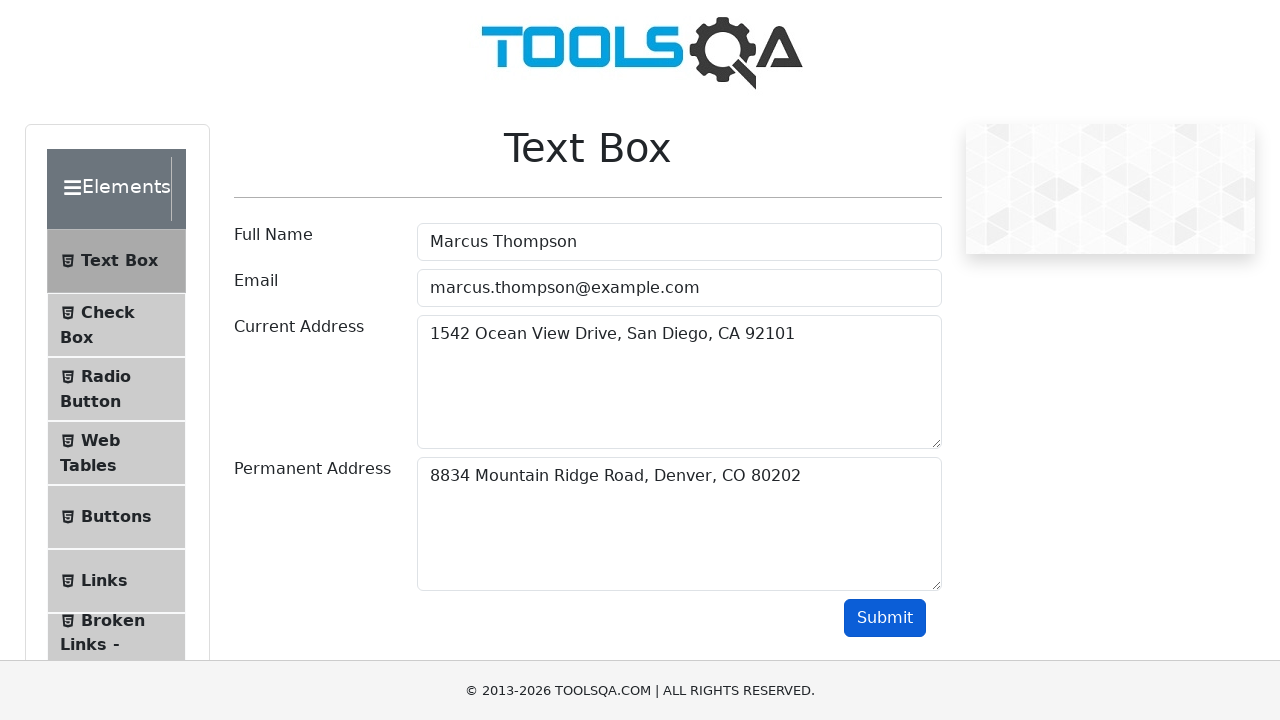

Verified 'Marcus Thompson' appears in output
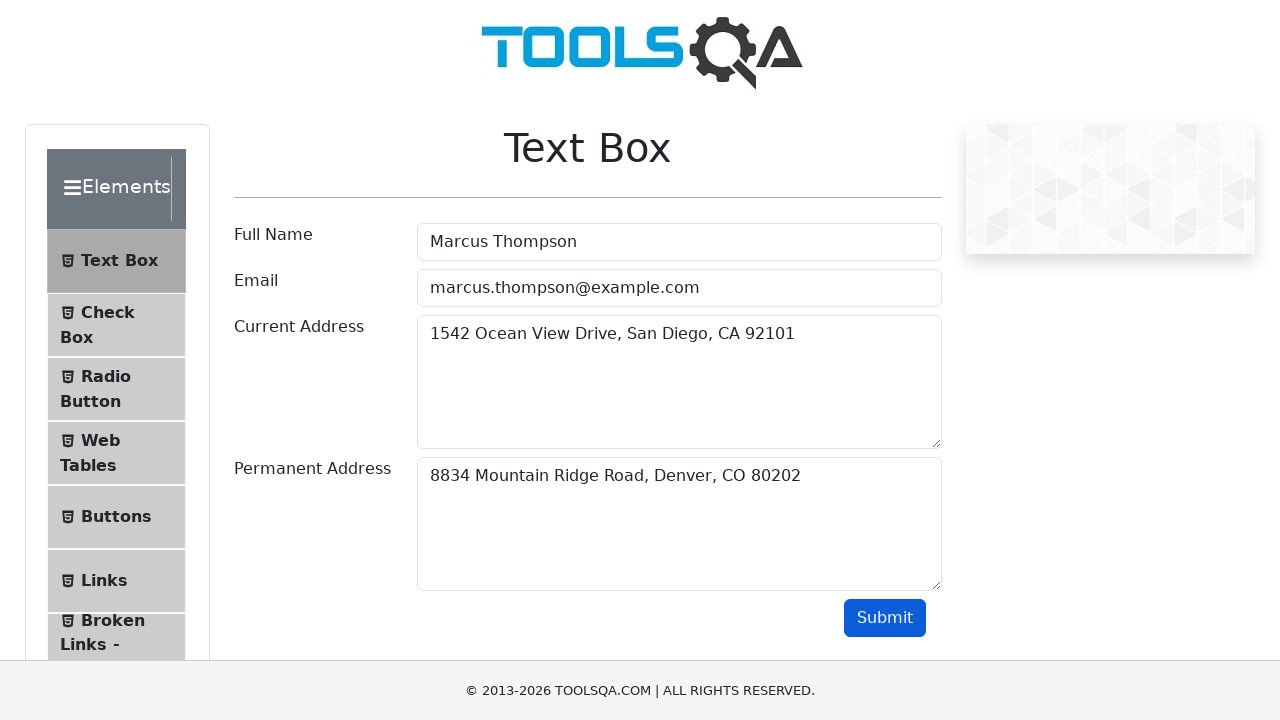

Verified 'marcus.thompson@example.com' appears in output
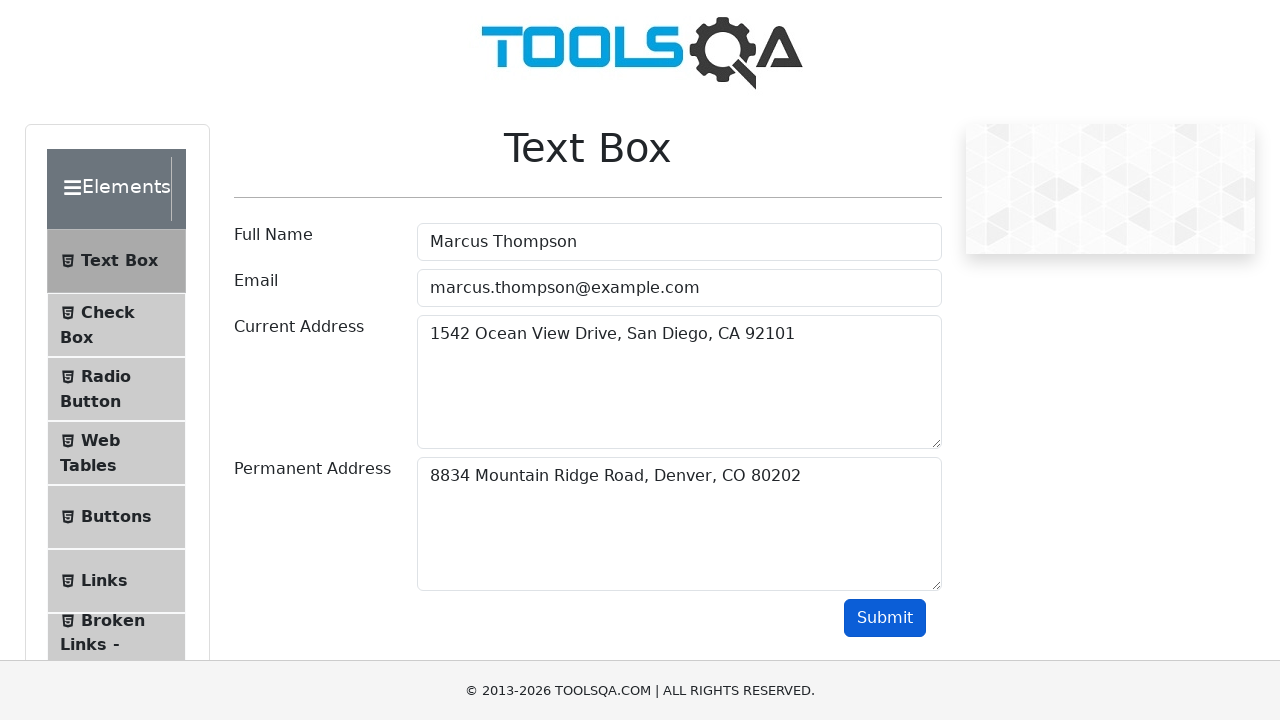

Verified '1542 Ocean View Drive, San Diego, CA 92101' appears in output
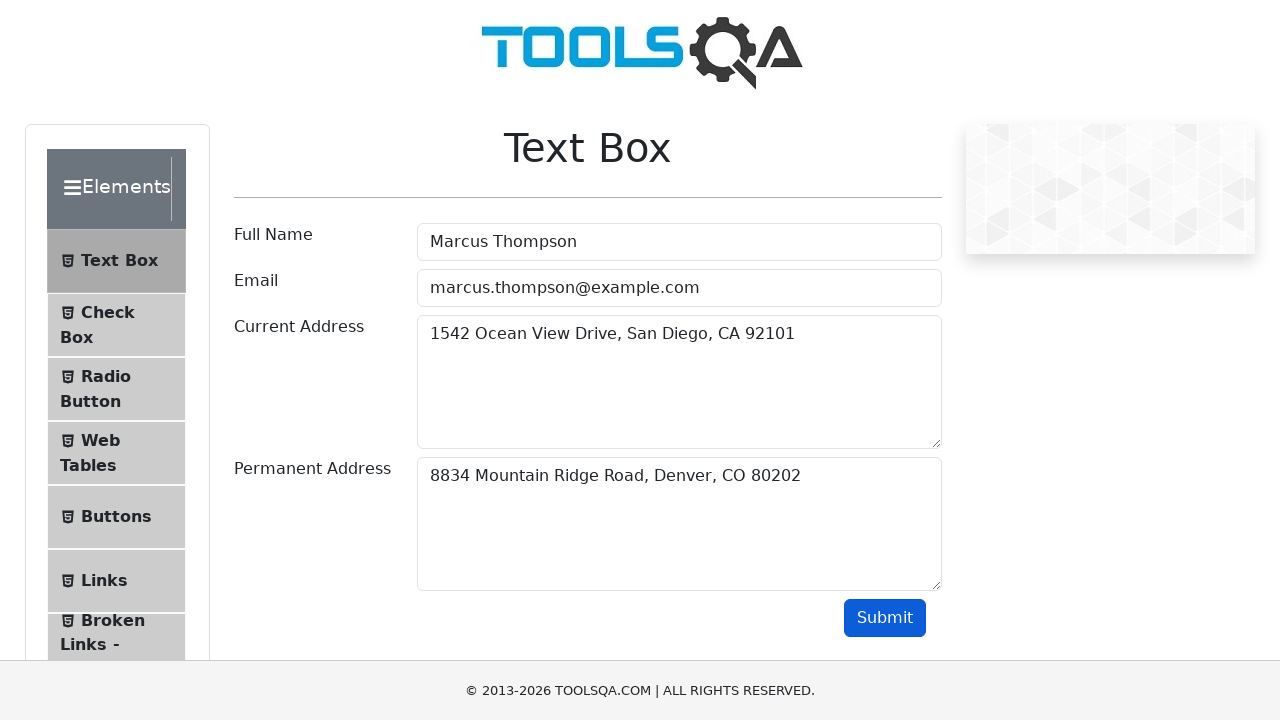

Verified '8834 Mountain Ridge Road, Denver, CO 80202' appears in output
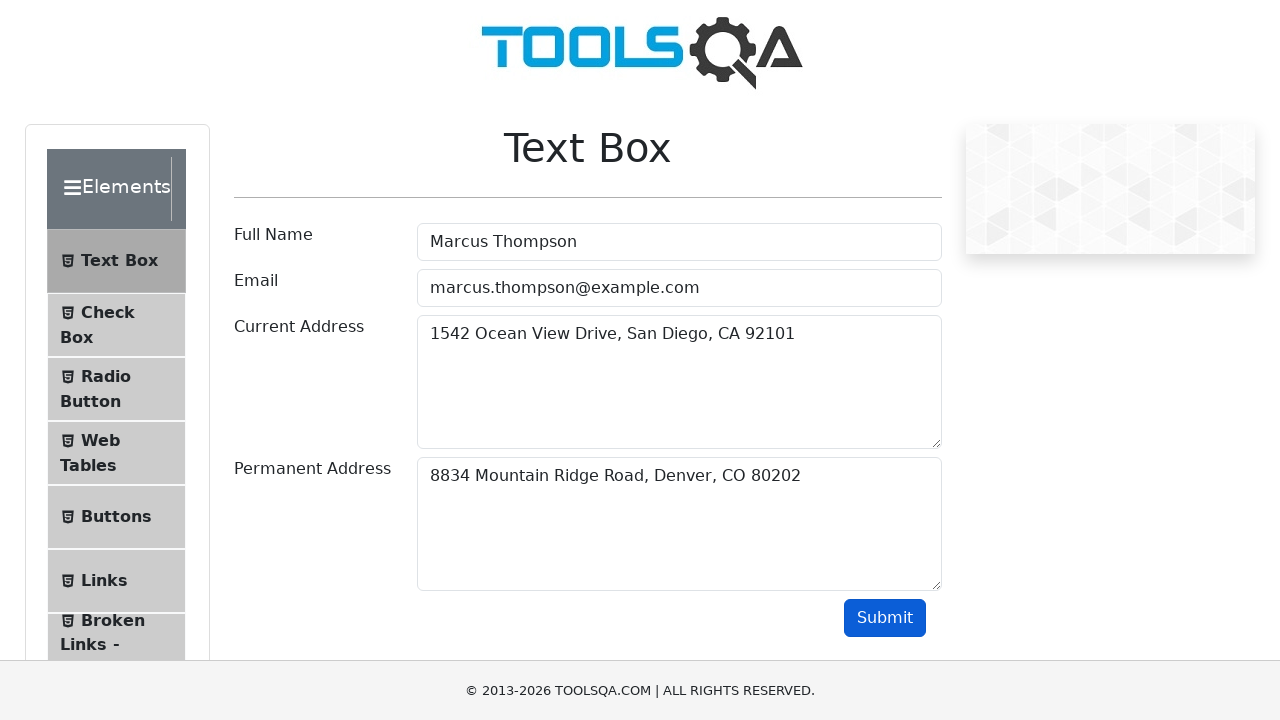

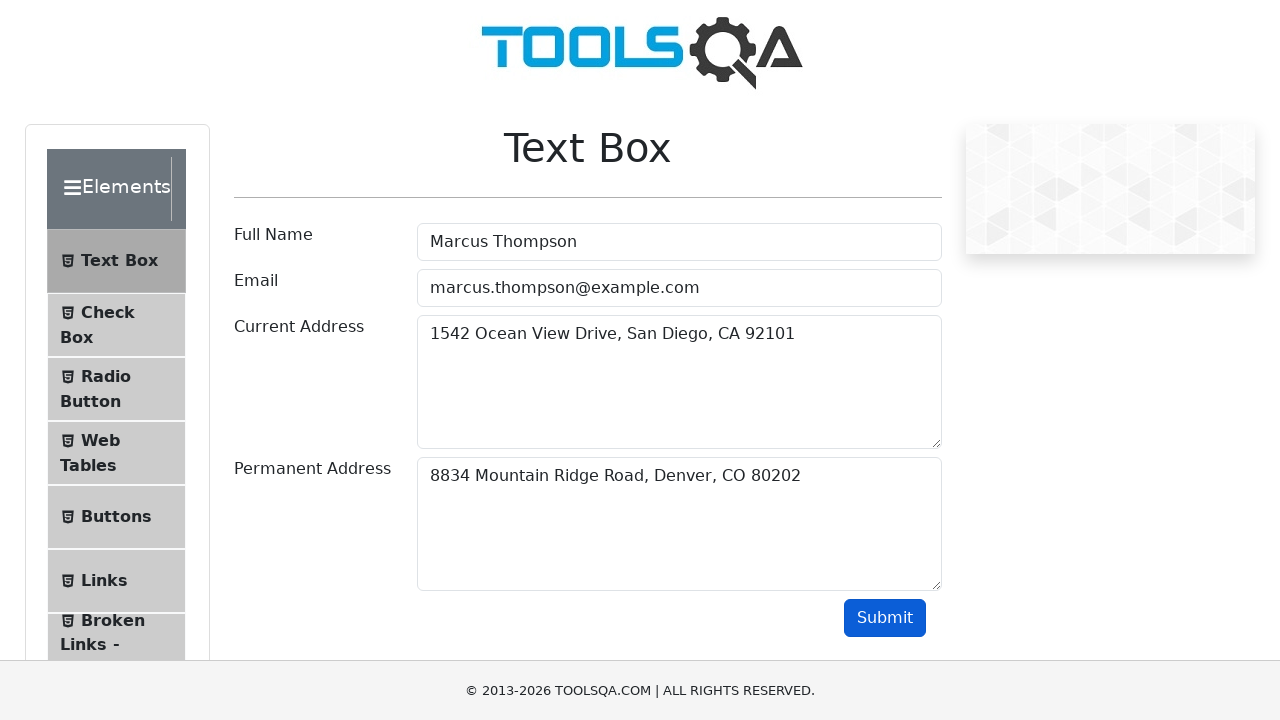